Tests finding a link by partial text (calculated from a mathematical expression), clicking it, then filling out a multi-field form with personal information including first name, last name, city, and country.

Starting URL: http://suninjuly.github.io/find_link_text

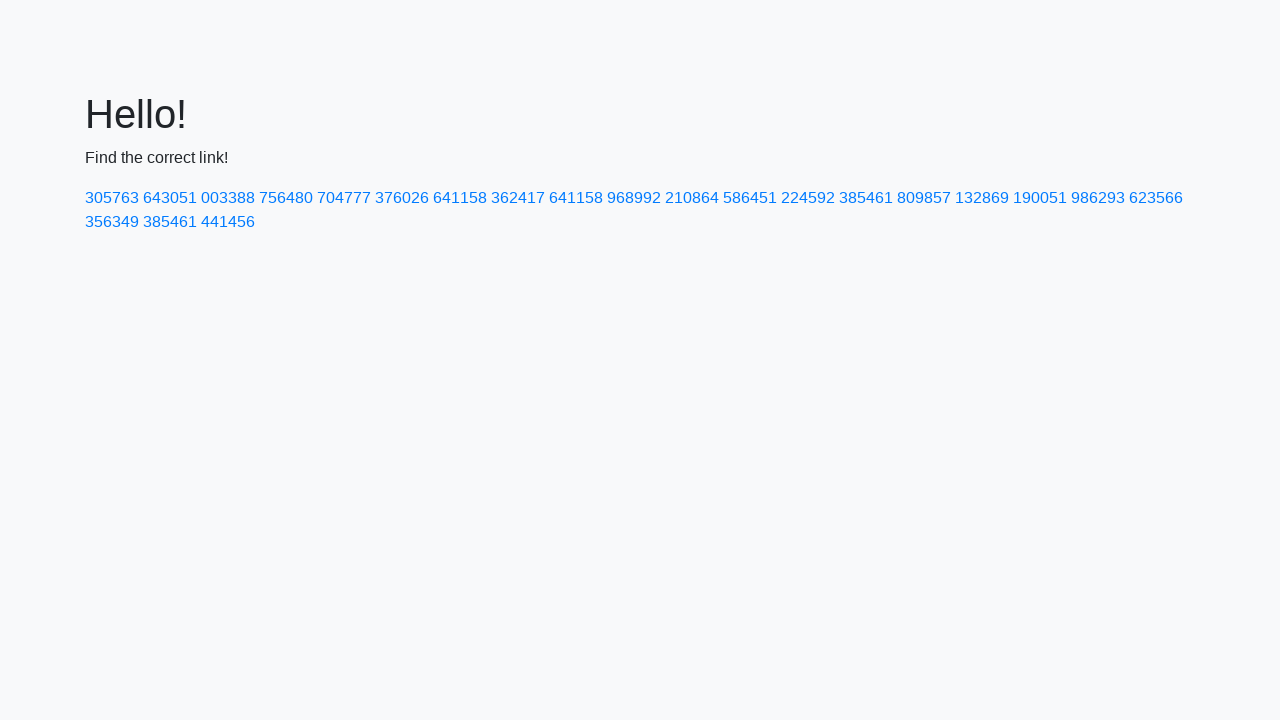

Calculated link text from mathematical expression: 224592
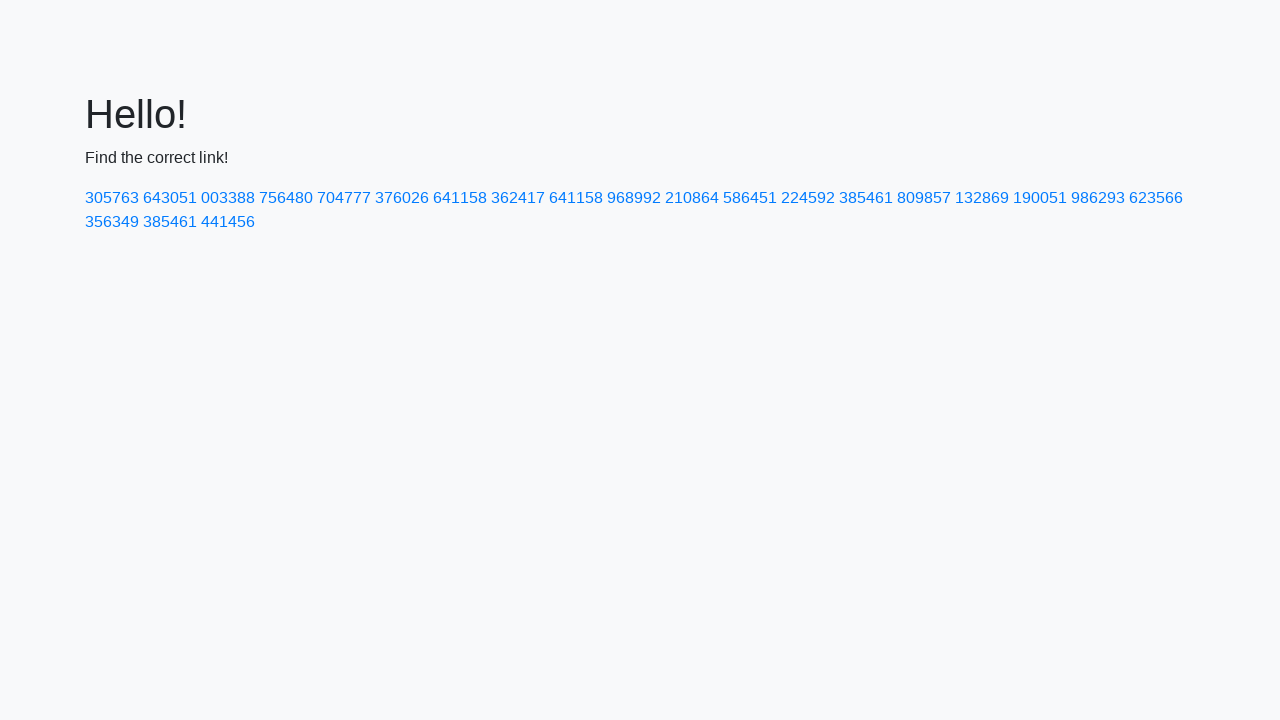

Clicked link with text '224592' at (808, 198) on a:has-text('224592')
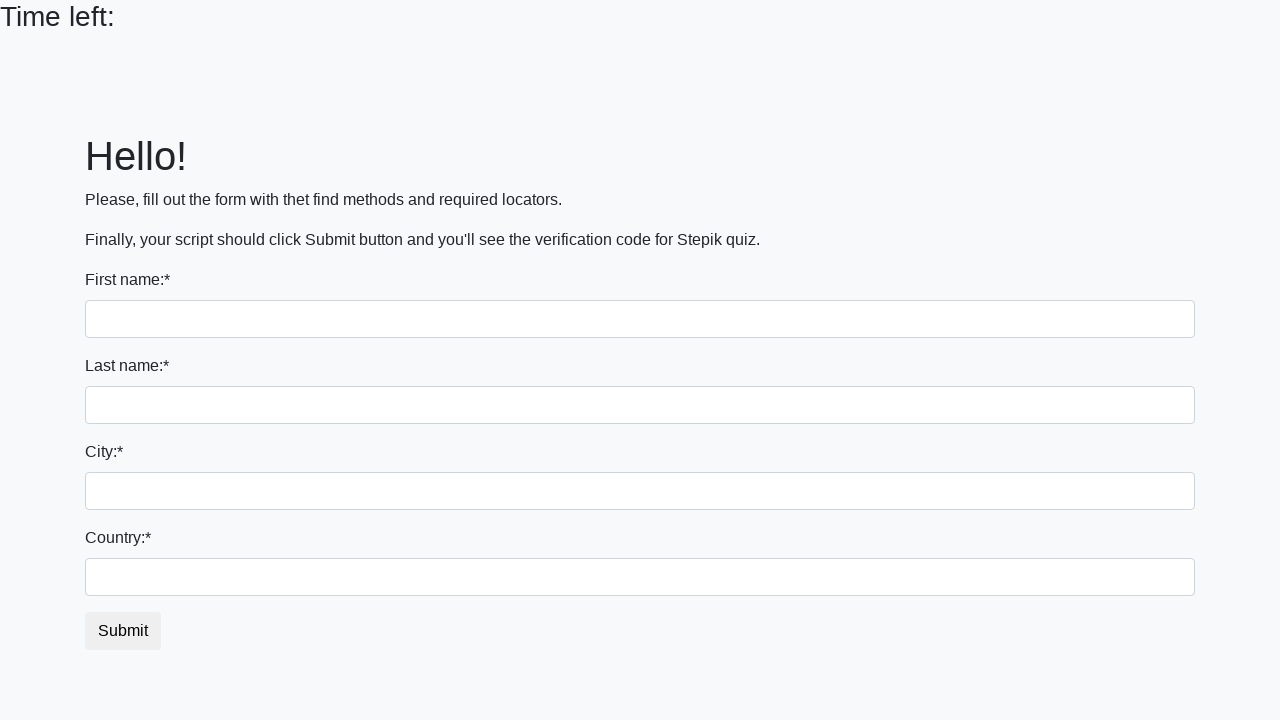

Filled first name field with 'Ivan' on input
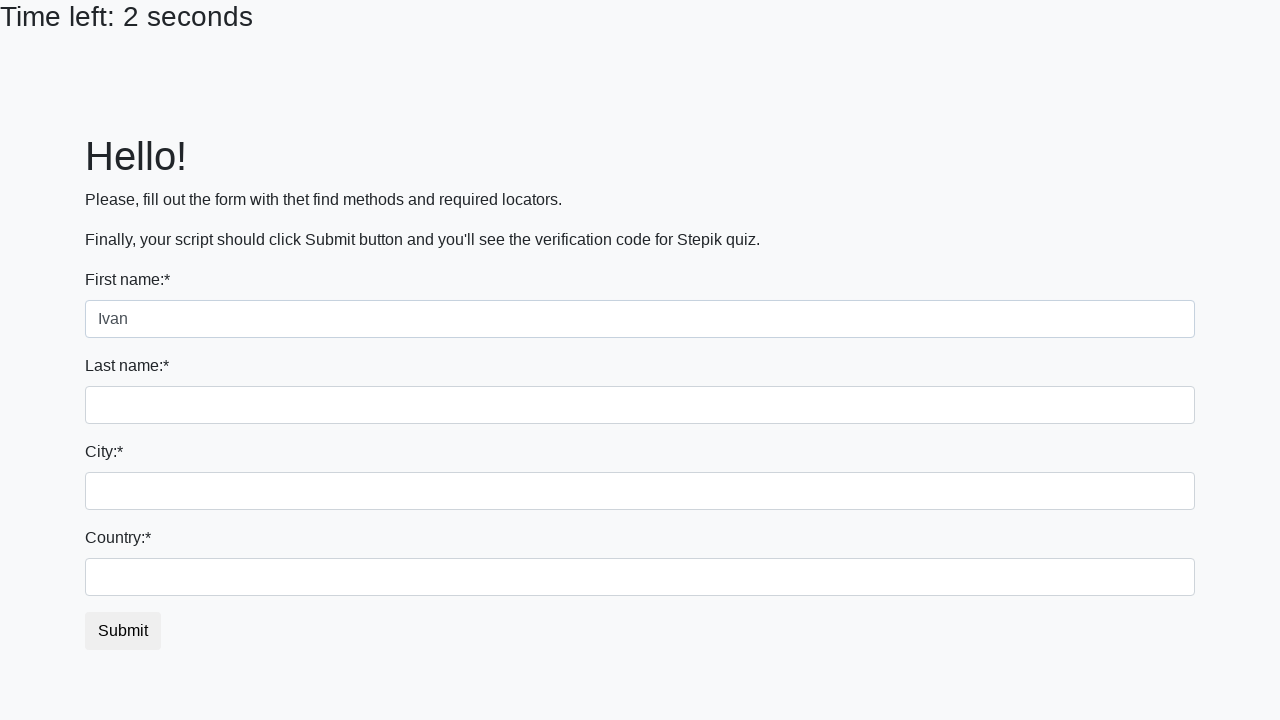

Filled last name field with 'Petrov' on input[name='last_name']
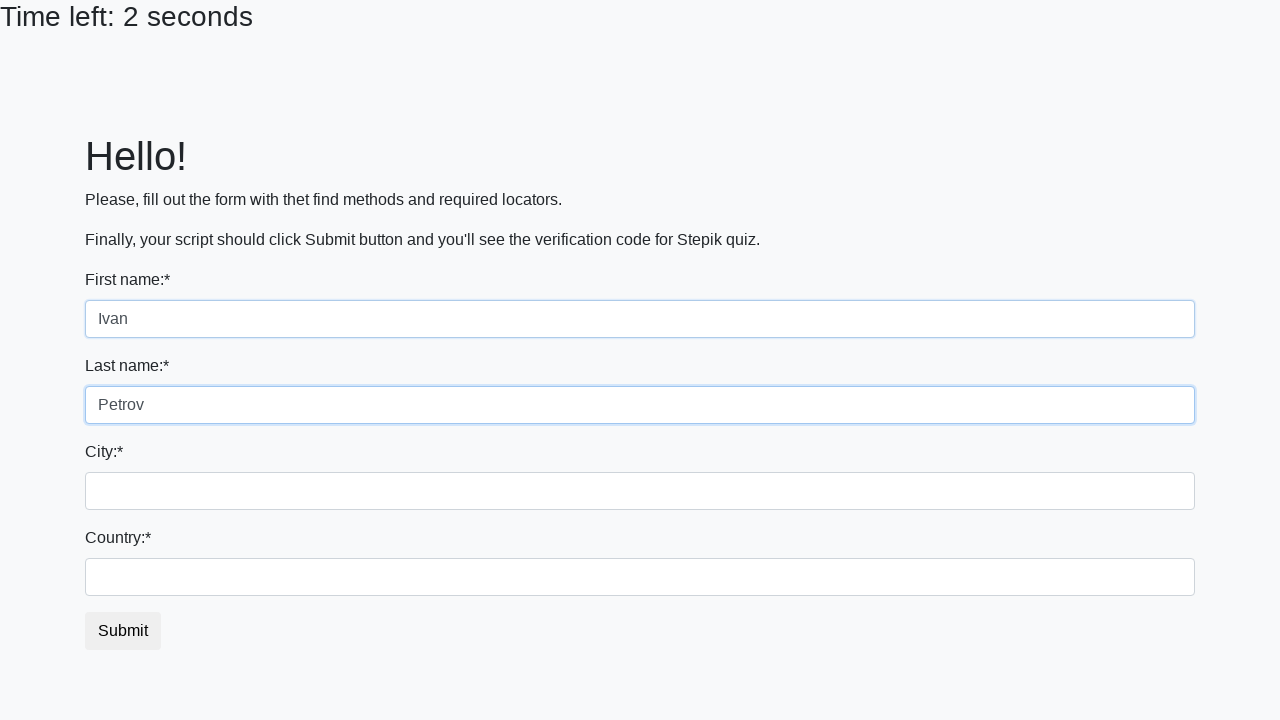

Filled city field with 'Smolensk' on .city
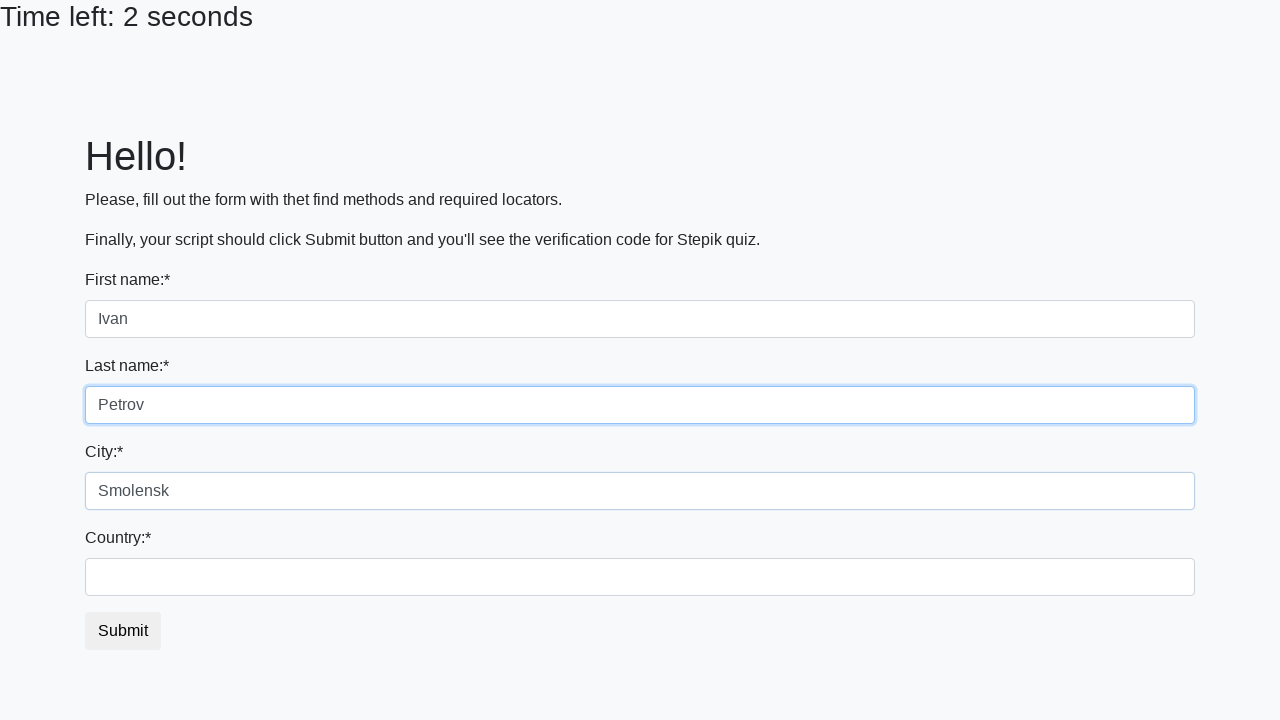

Filled country field with 'Russia' on #country
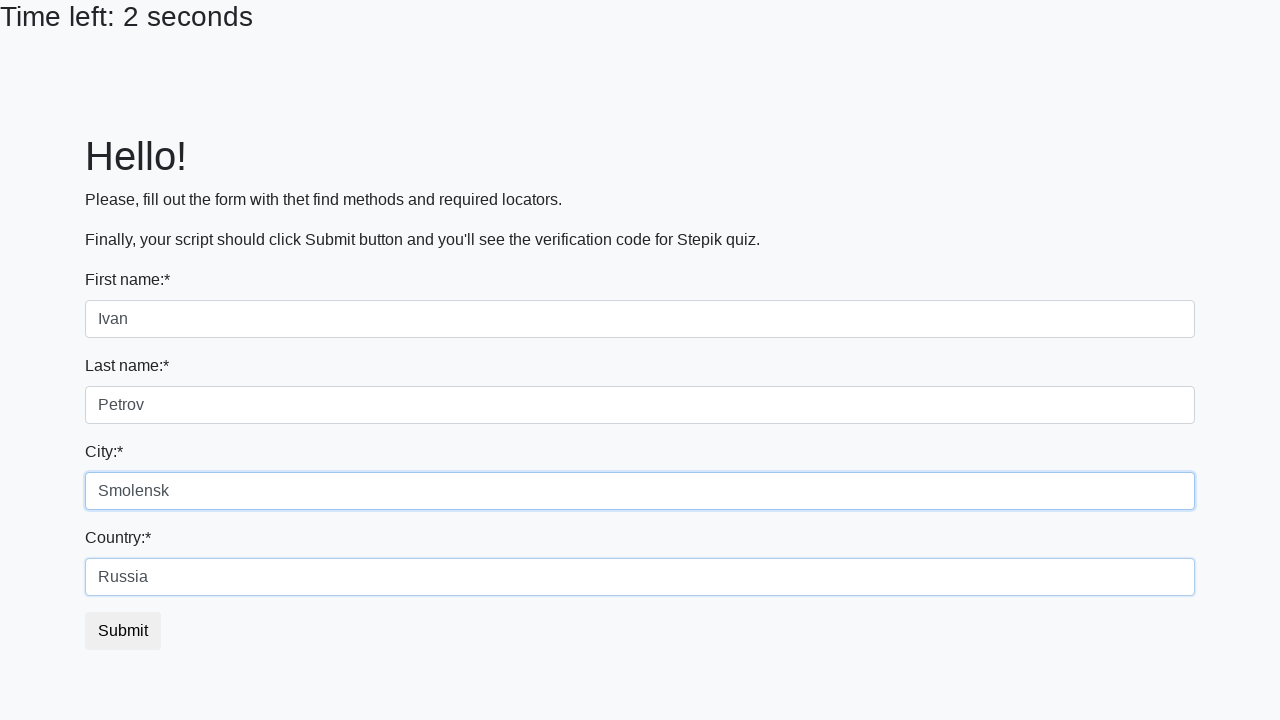

Clicked submit button to complete form at (123, 631) on button.btn
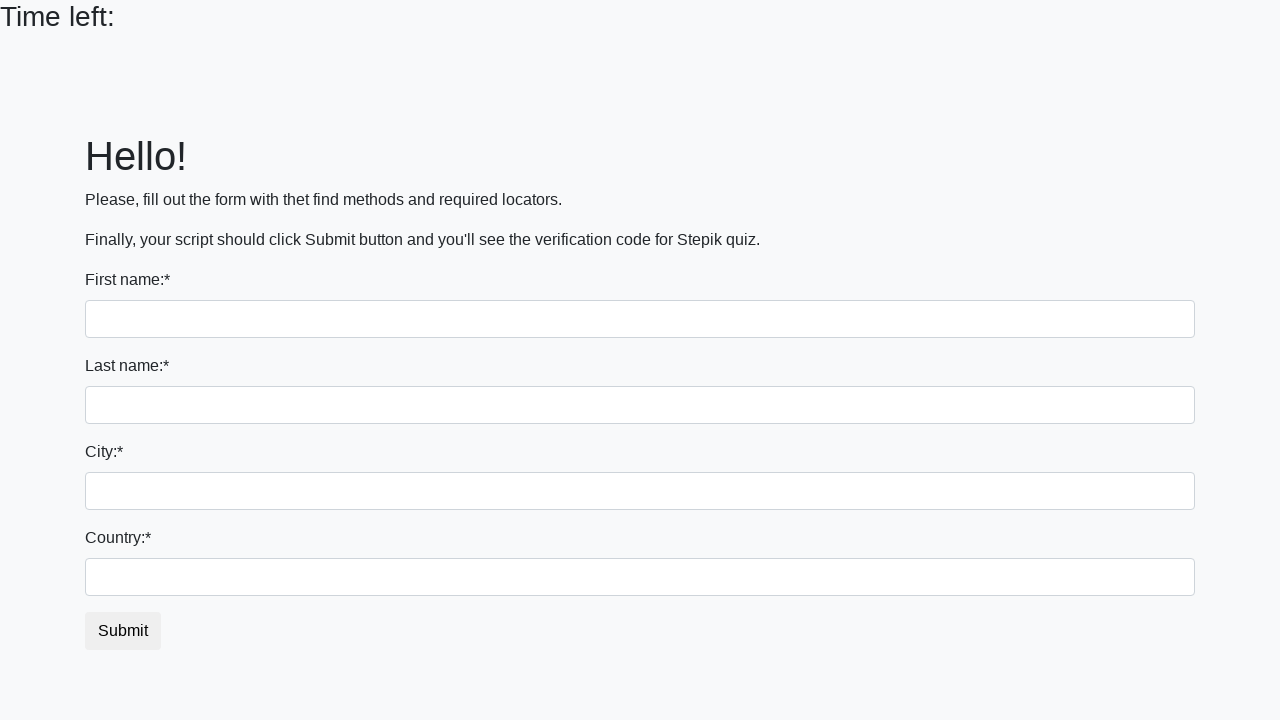

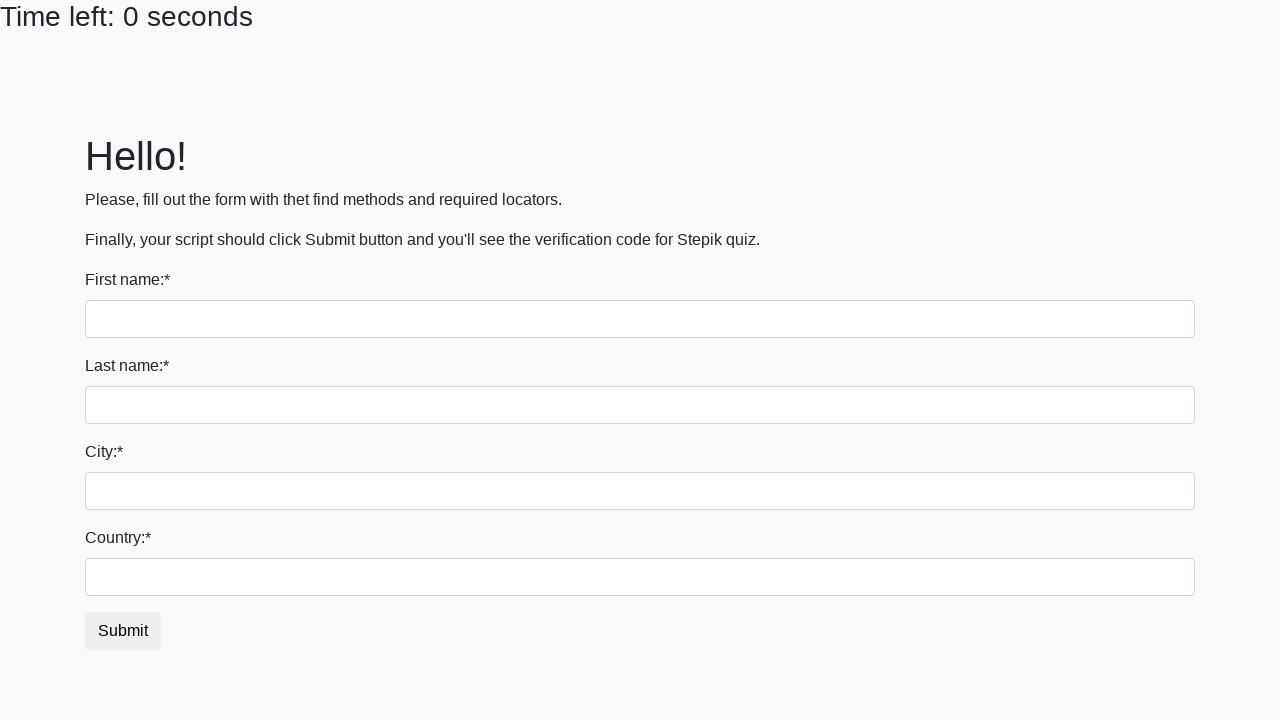